Tests link navigation and window handling by clicking links and switching between browser windows on DemoQA

Starting URL: https://demoqa.com/

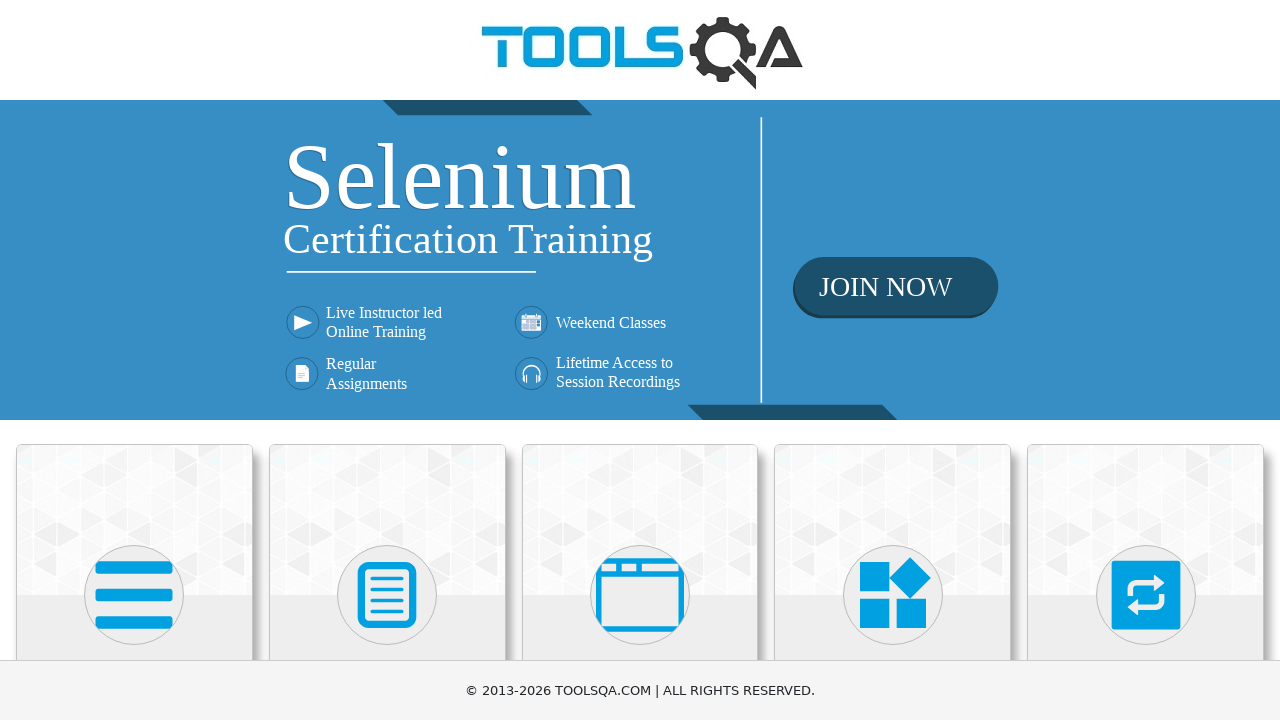

Clicked on Elements section at (134, 360) on xpath=//h5[text()='Elements']
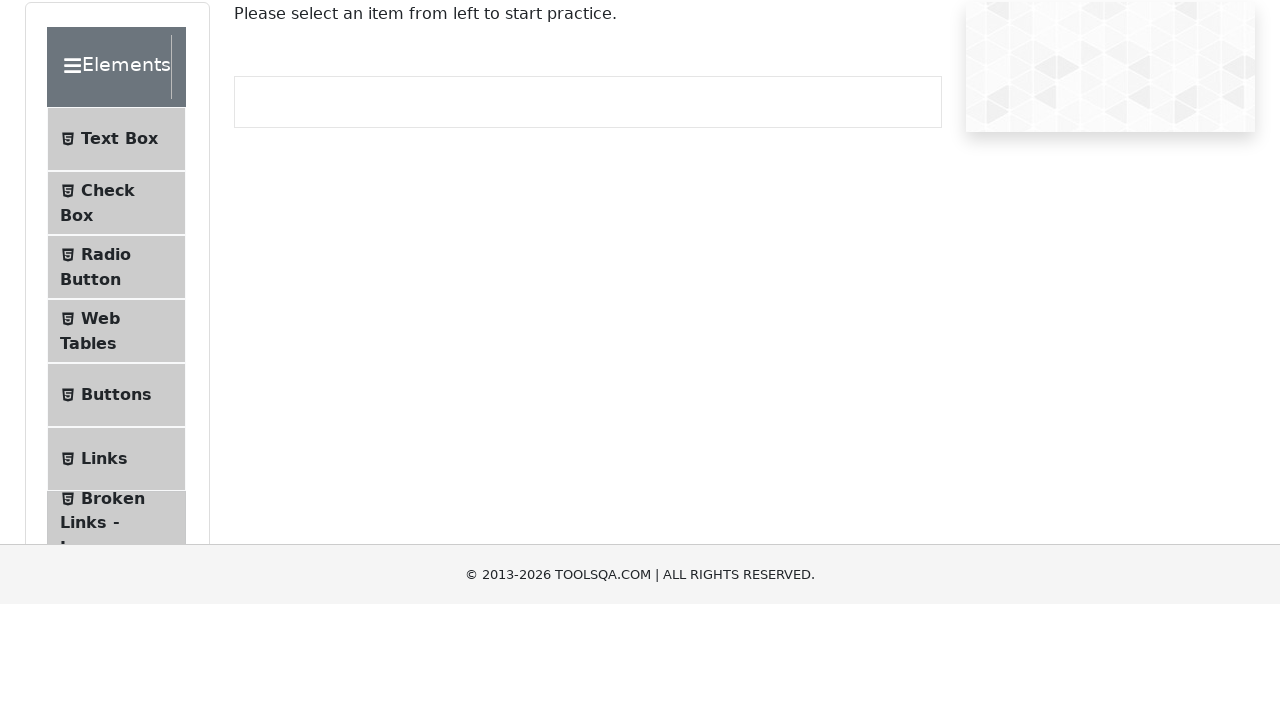

Clicked on Links menu item at (104, 581) on xpath=//span[text()='Links']
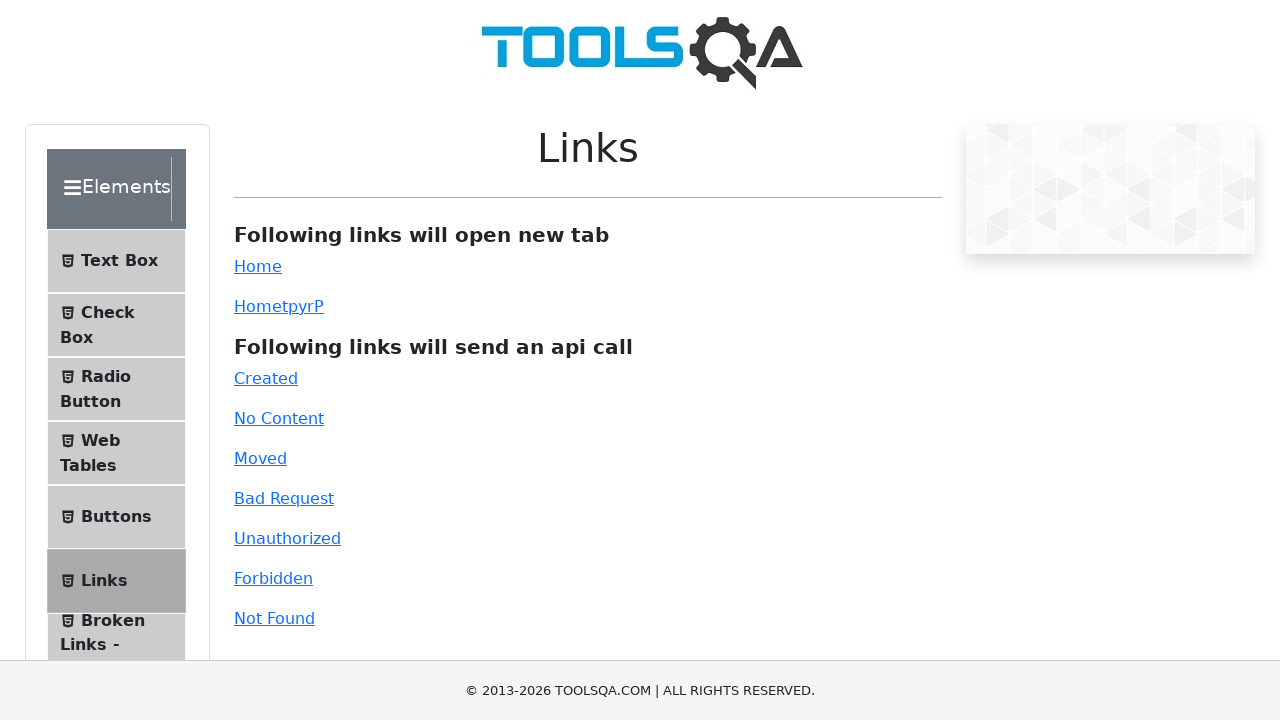

Clicked Home link, new tab opened at (258, 266) on #simpleLink
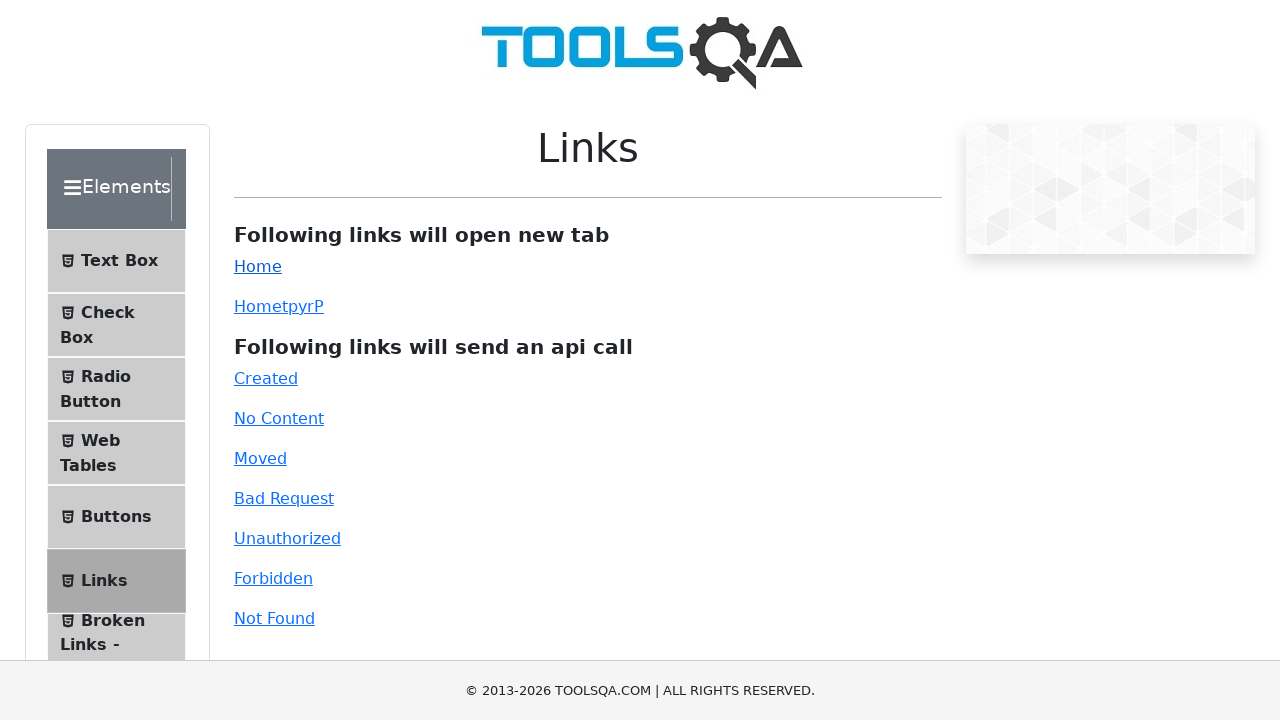

Closed the new tab
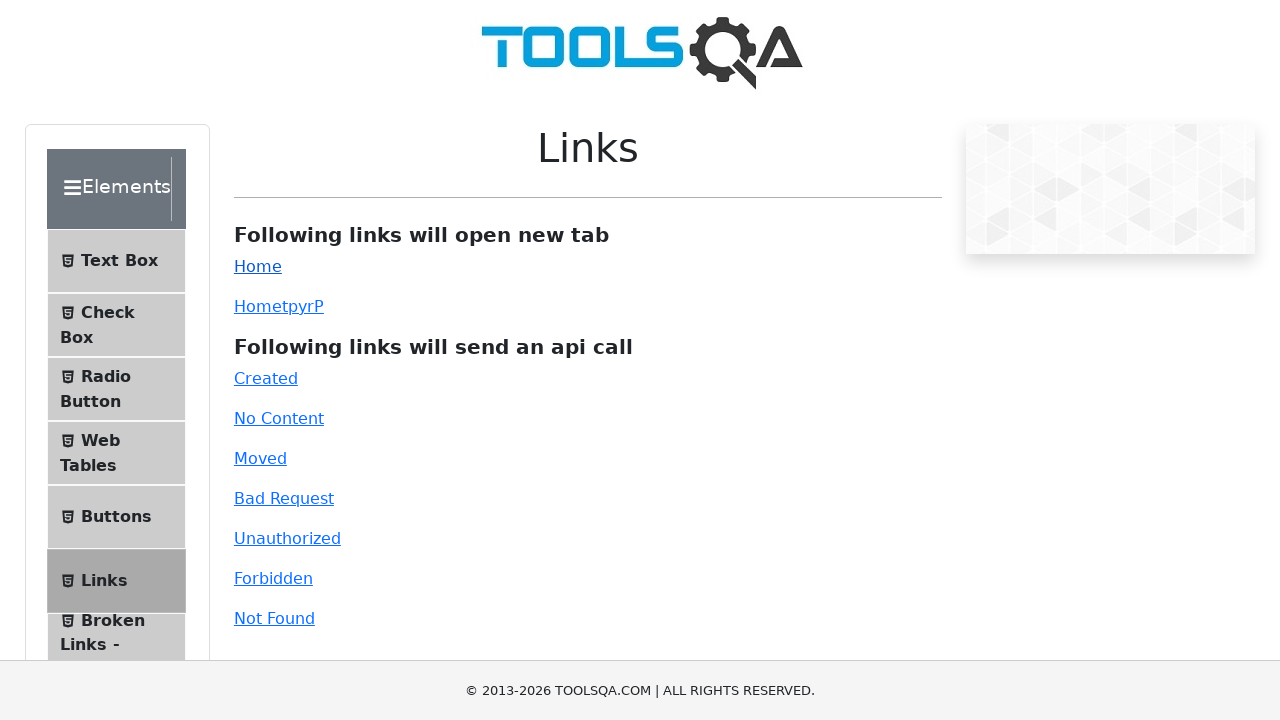

Clicked the Moved link at (260, 458) on #moved
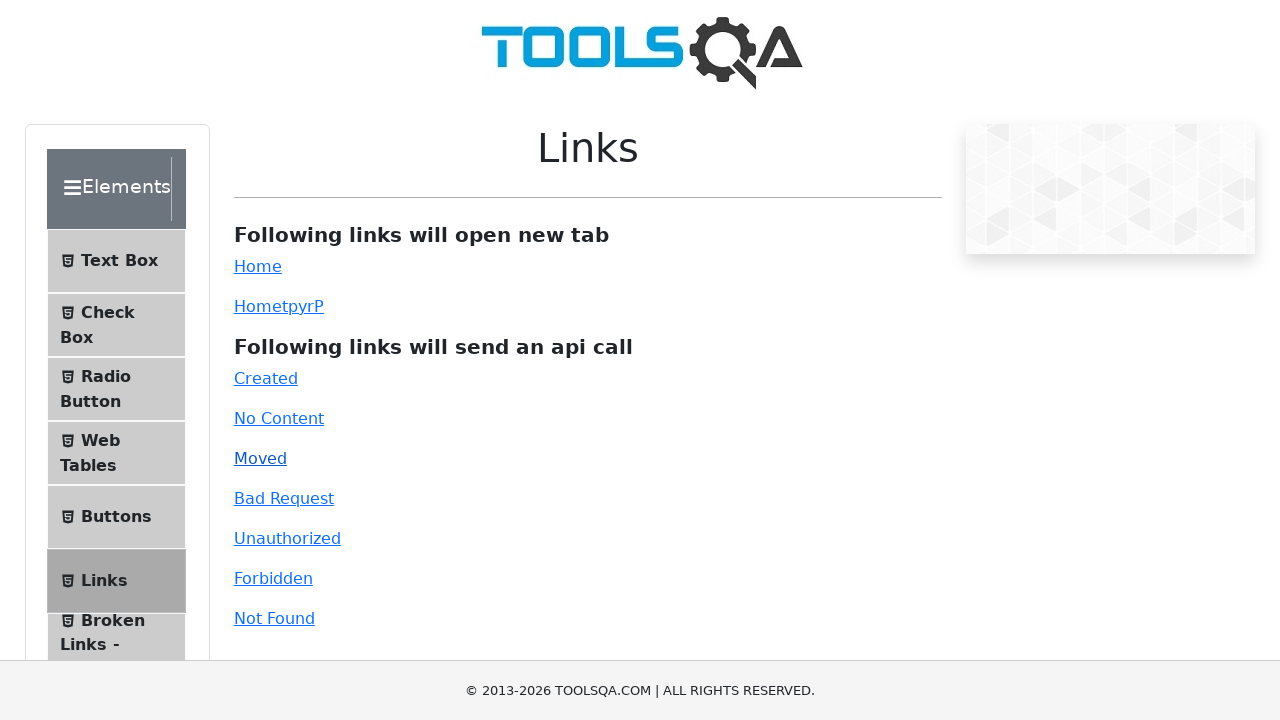

Link response message appeared
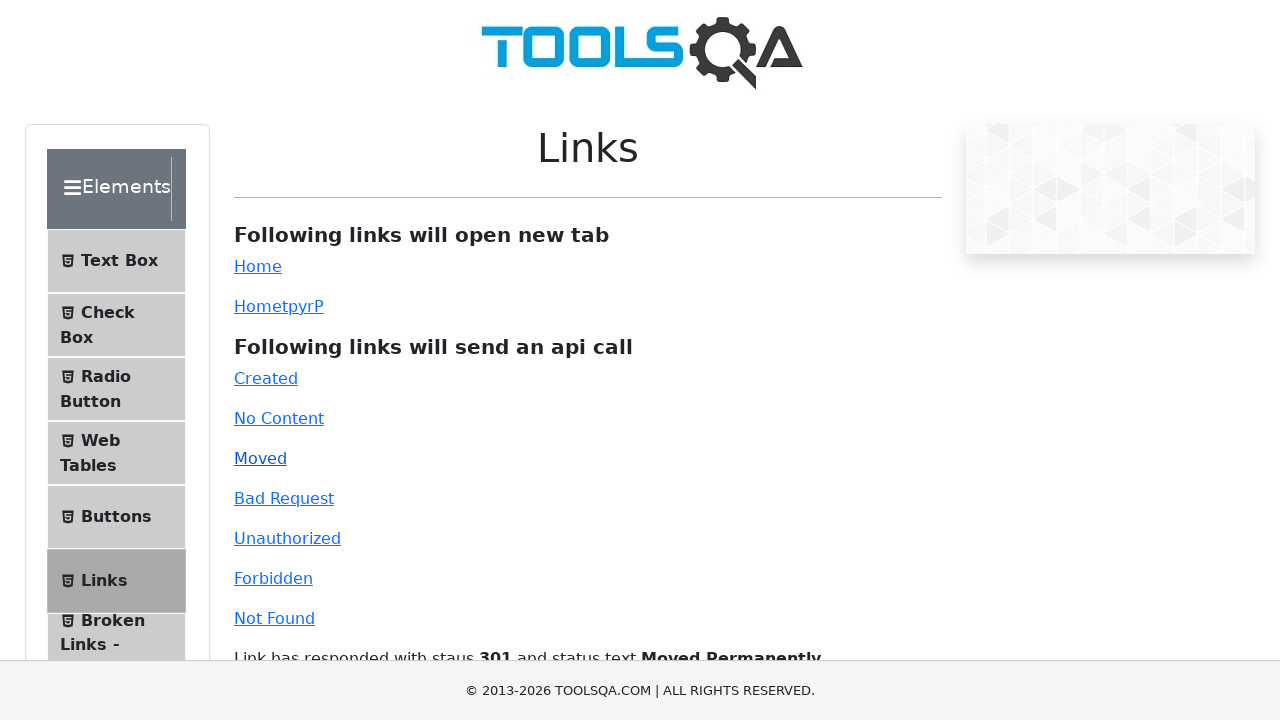

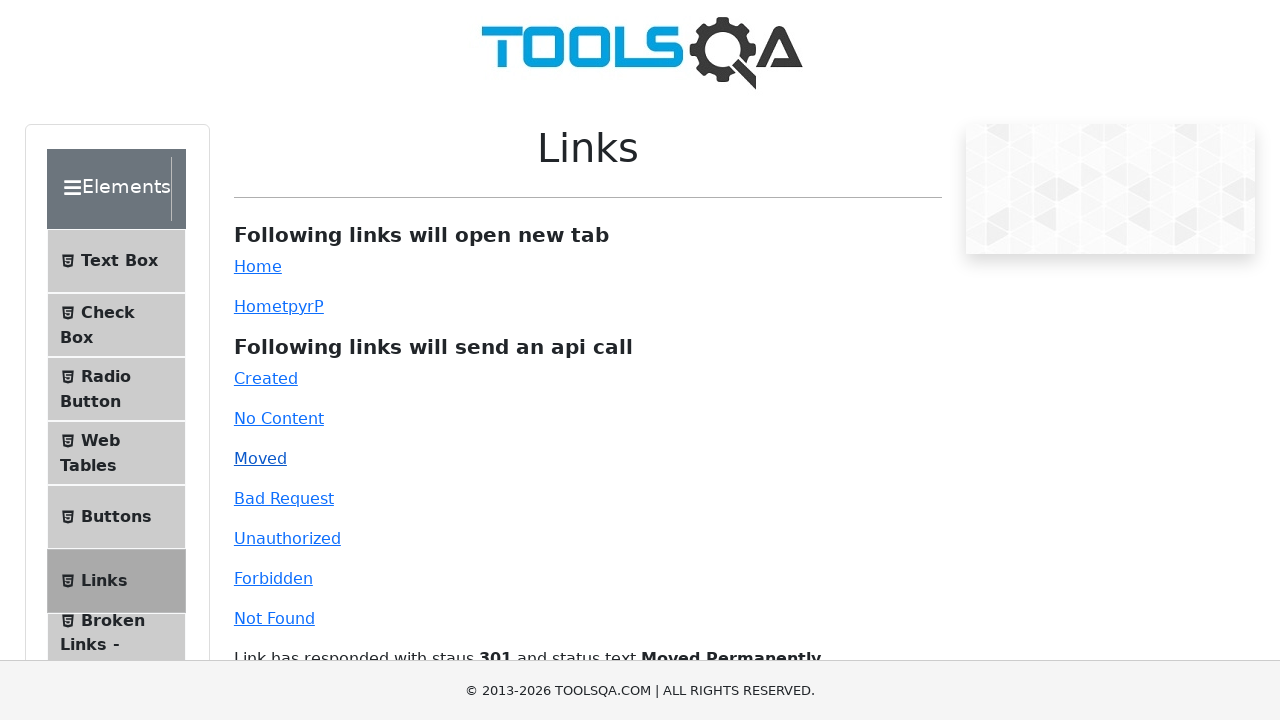